Navigates to the Angel One trading platform and verifies the page loads by checking the current URL

Starting URL: https://trade.angelone.in/

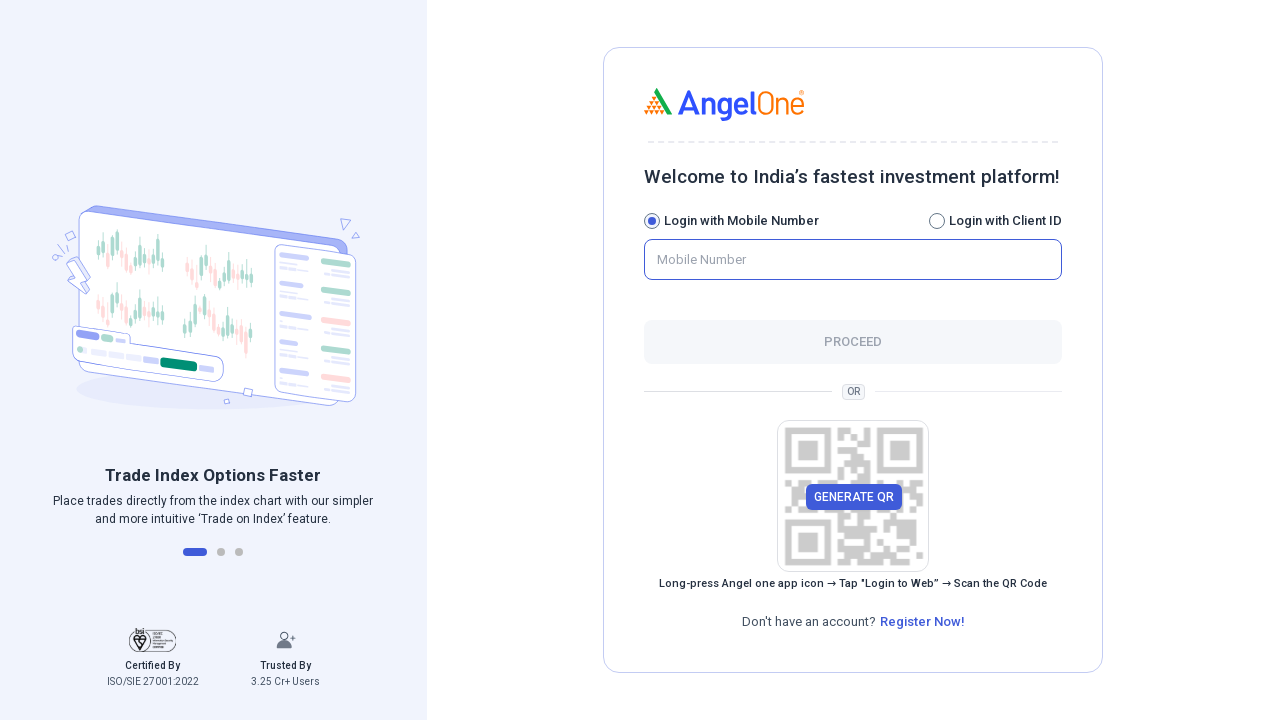

Waited for page to reach domcontentloaded state
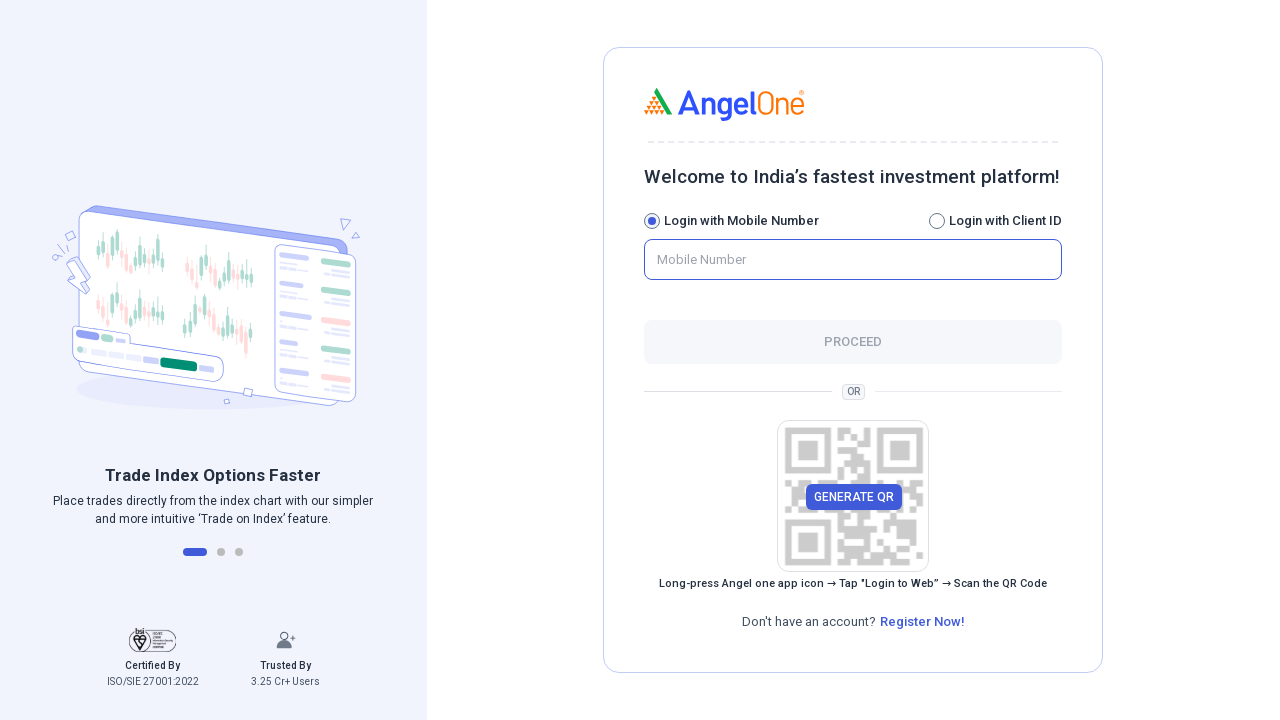

Retrieved current URL: https://www.angelone.in/login/
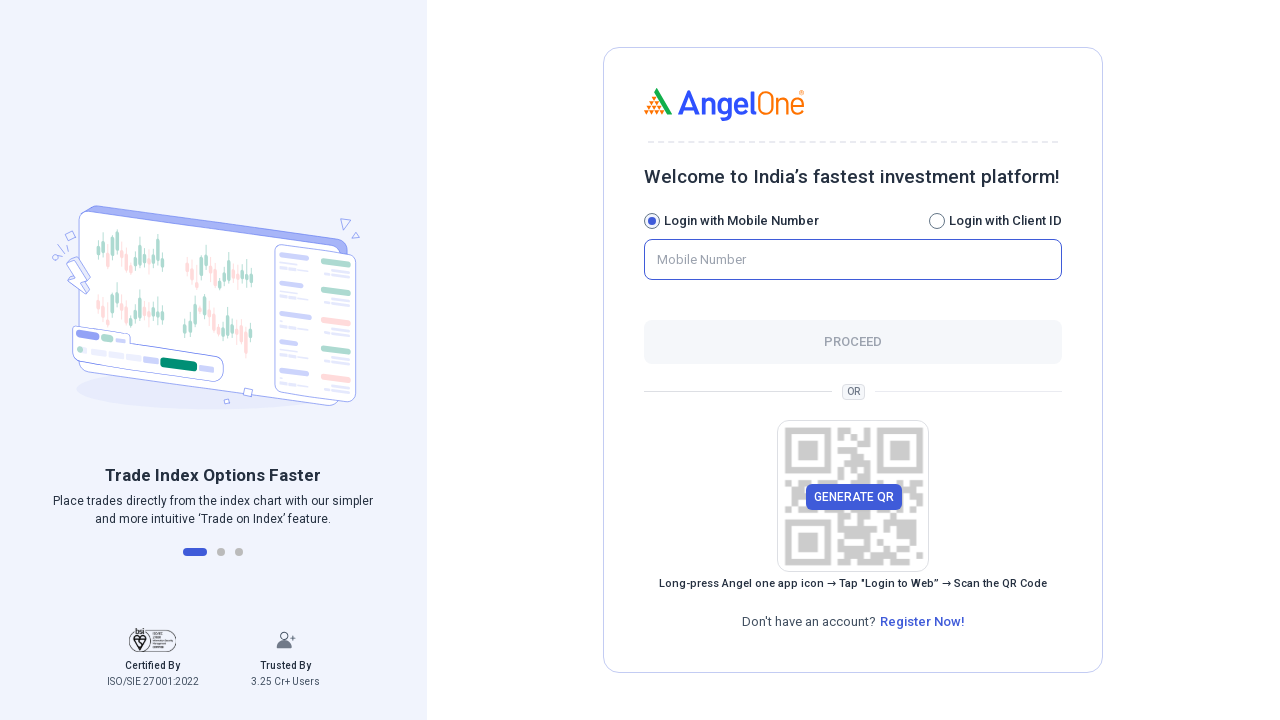

Printed current URL to console
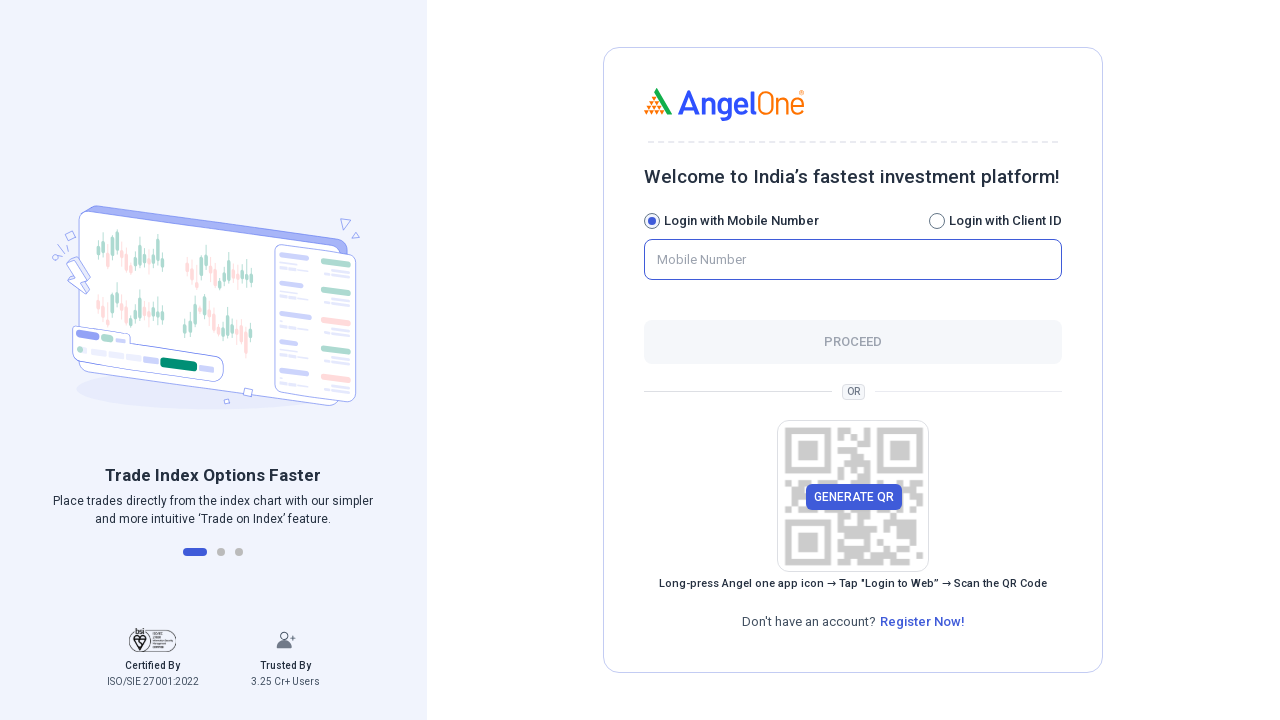

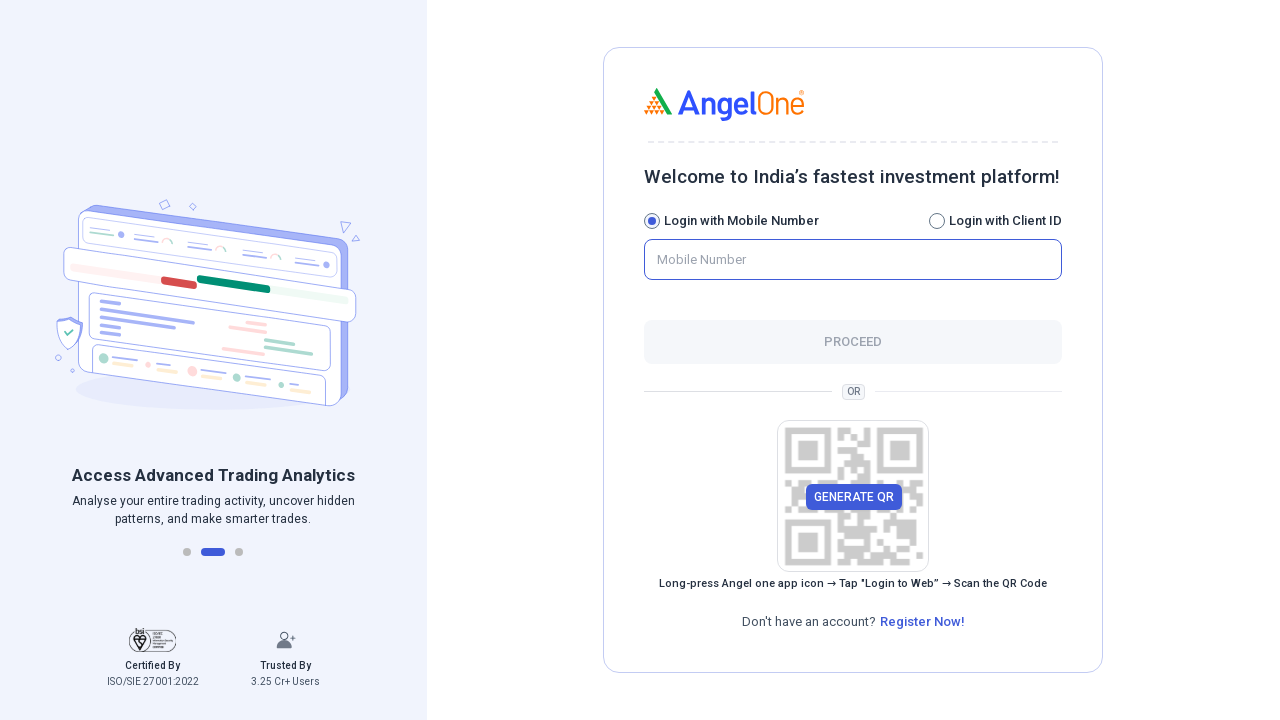